Tests JavaScript prompt dialog by clicking a button, entering text in the prompt, accepting it, and verifying the entered name is displayed

Starting URL: https://demoqa.com/alerts

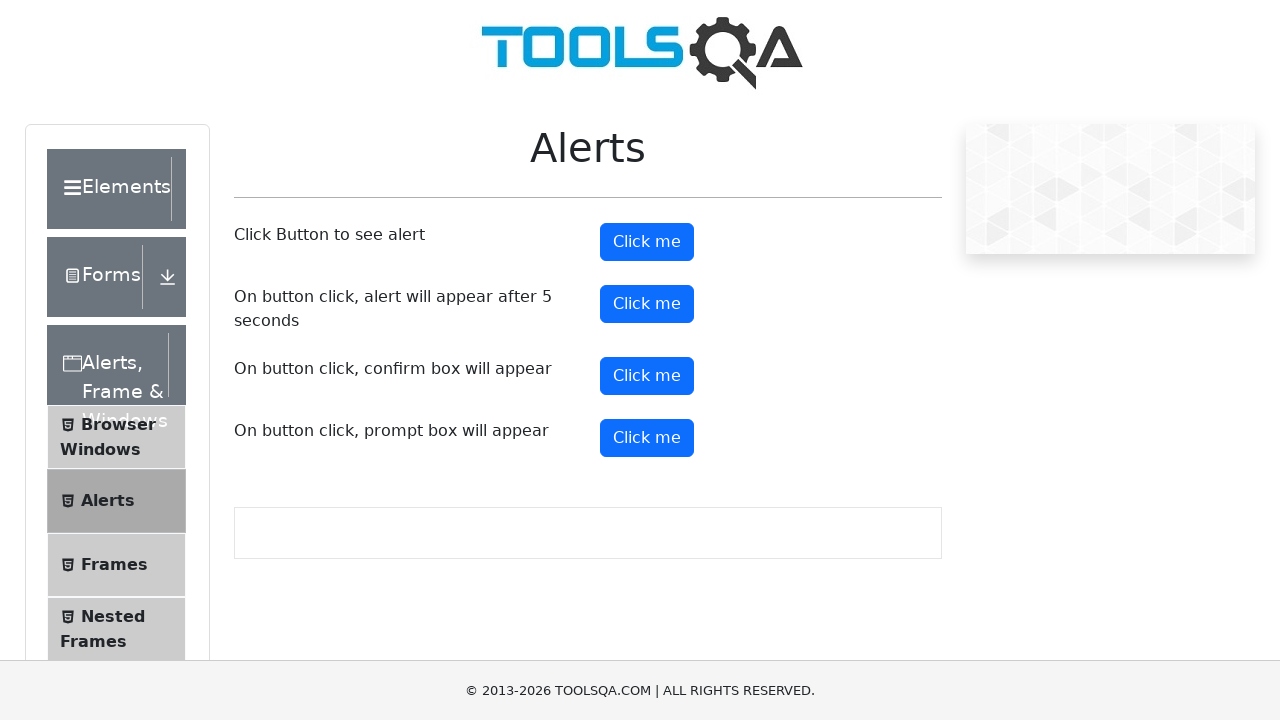

Waited for Alerts page header to load
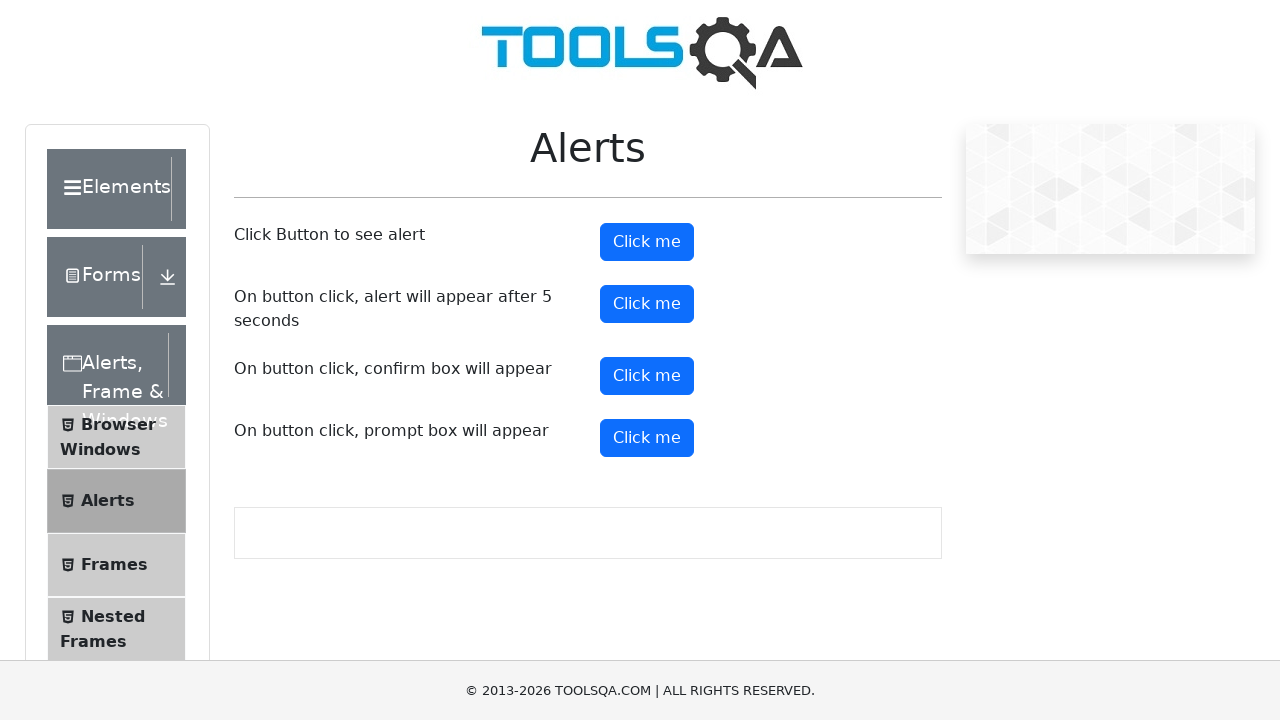

Generated random name: Alexander
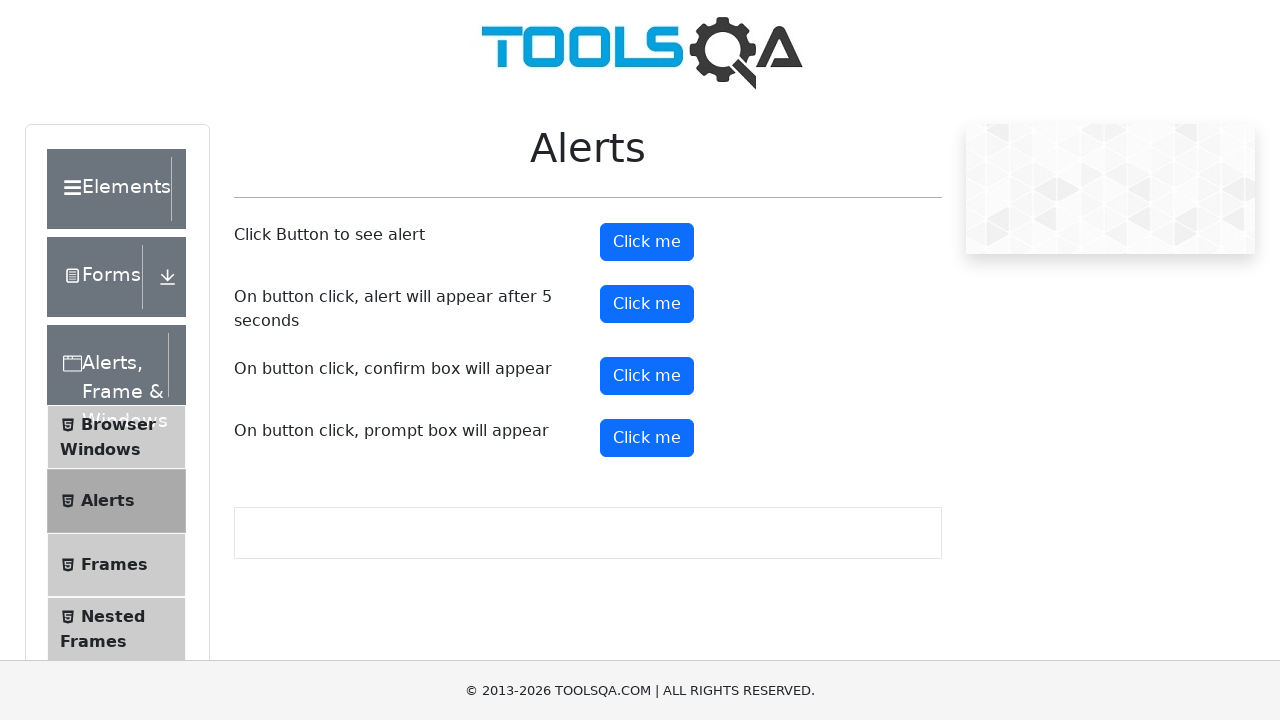

Set up dialog handler to accept prompt with name
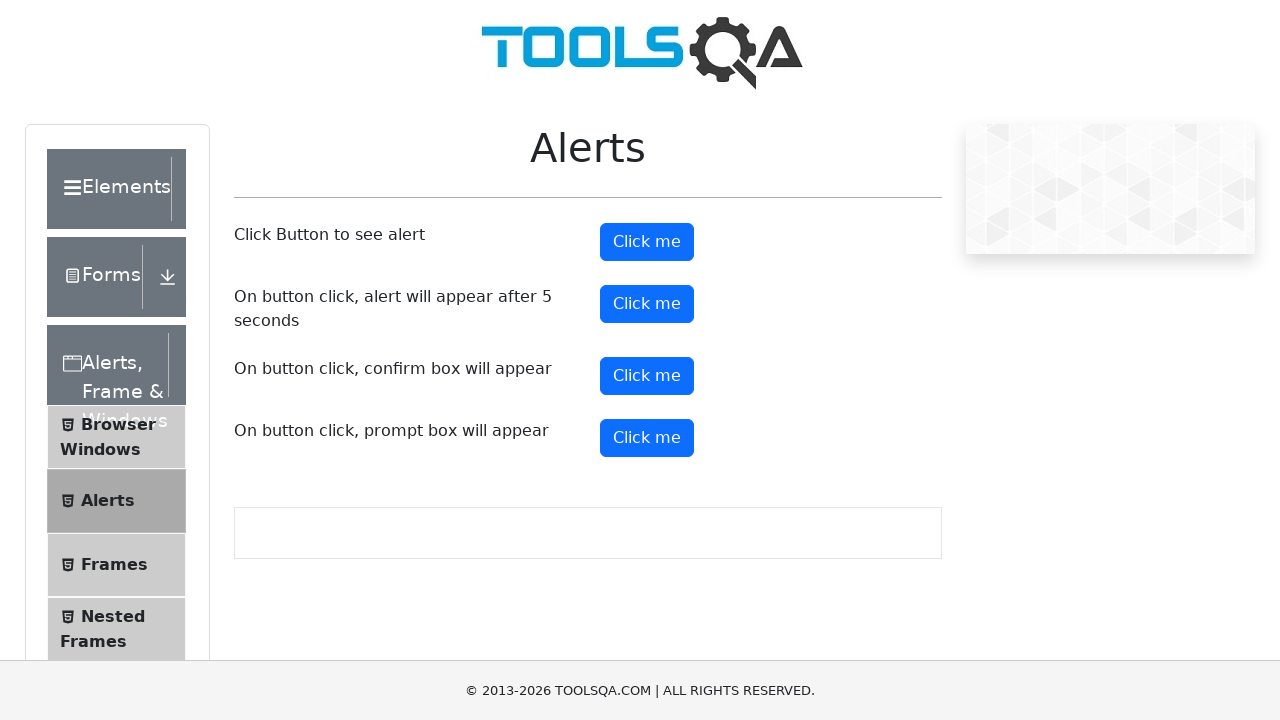

Clicked prompt button to trigger JavaScript prompt dialog at (647, 438) on #promtButton
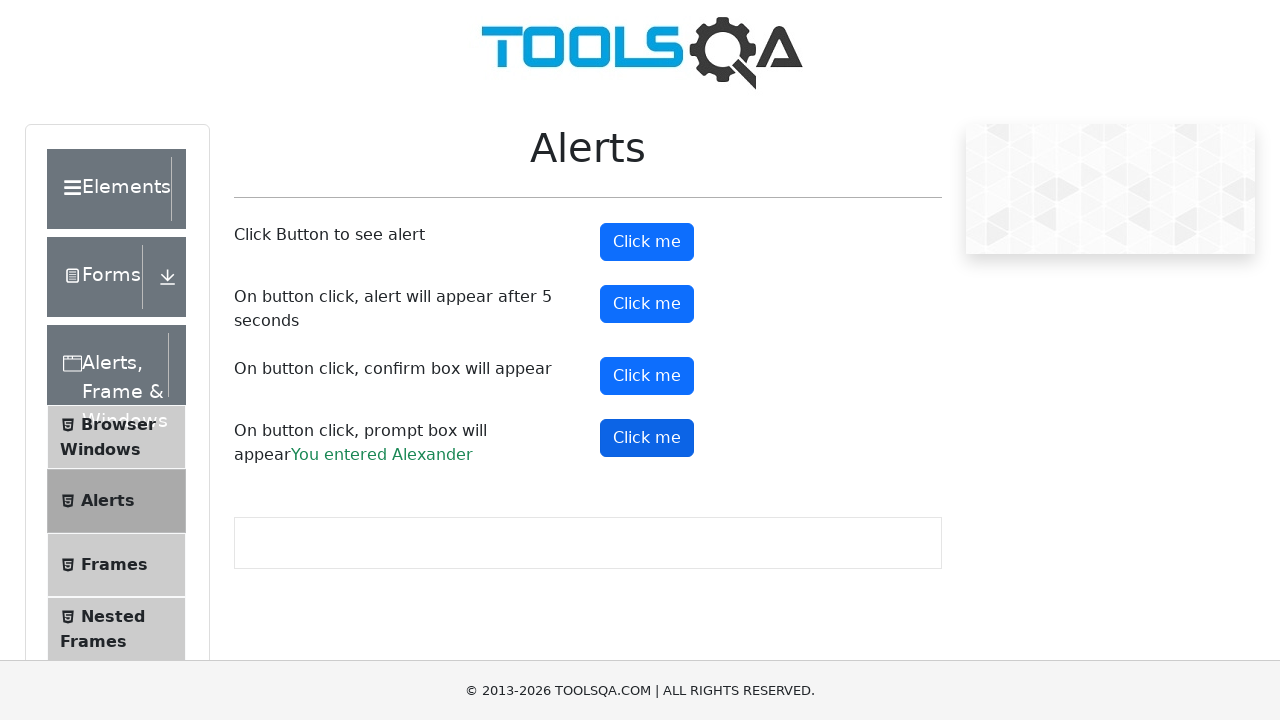

Waited for confirmation text with entered name to appear
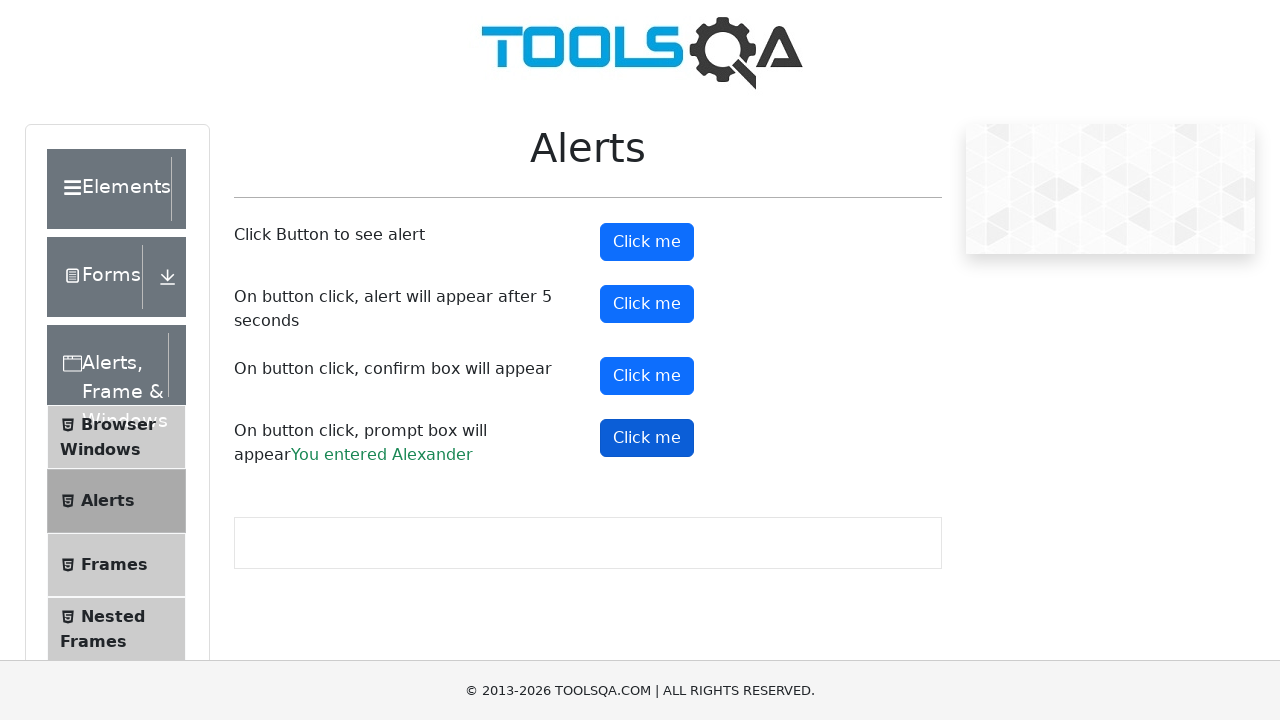

Verified that entered name 'Alexander' is displayed on page
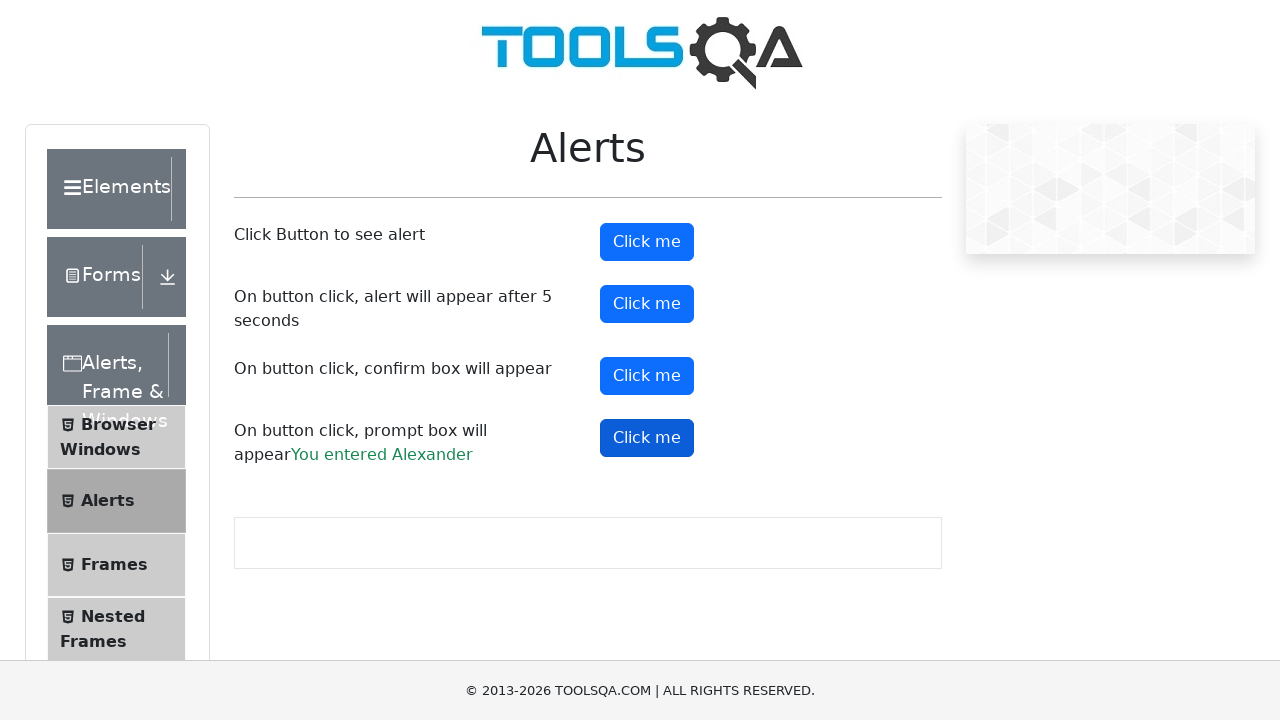

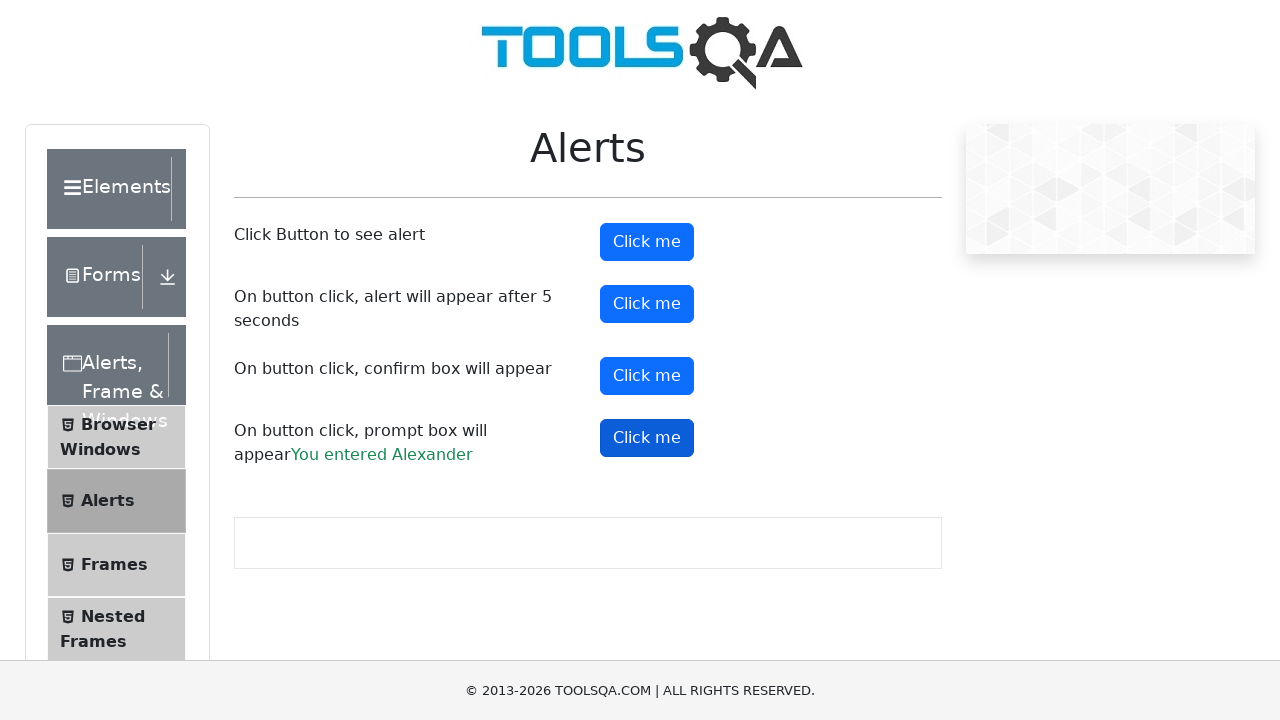